Tests keyboard shortcuts on a text comparison tool by performing Ctrl+A, Ctrl+C on the source text area and Ctrl+A, Ctrl+V on the destination text area to copy and paste content between them.

Starting URL: https://extendsclass.com/text-compare.html

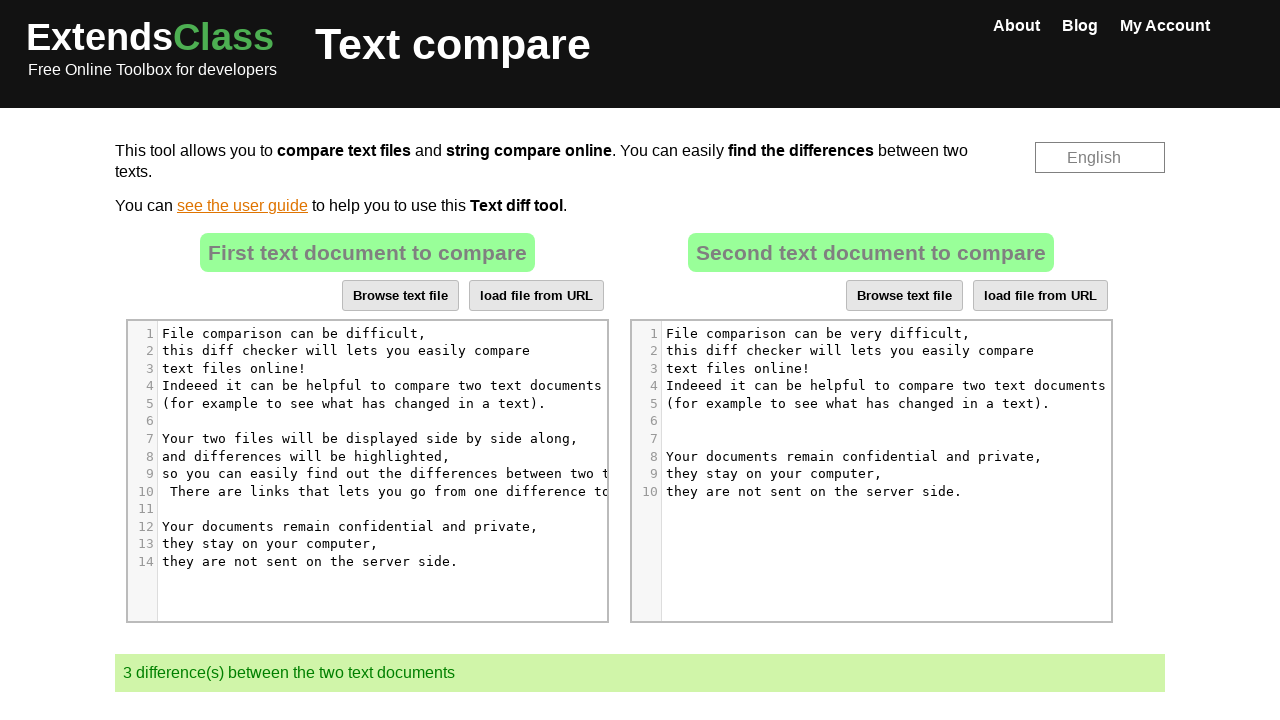

Waited for page to fully load (networkidle)
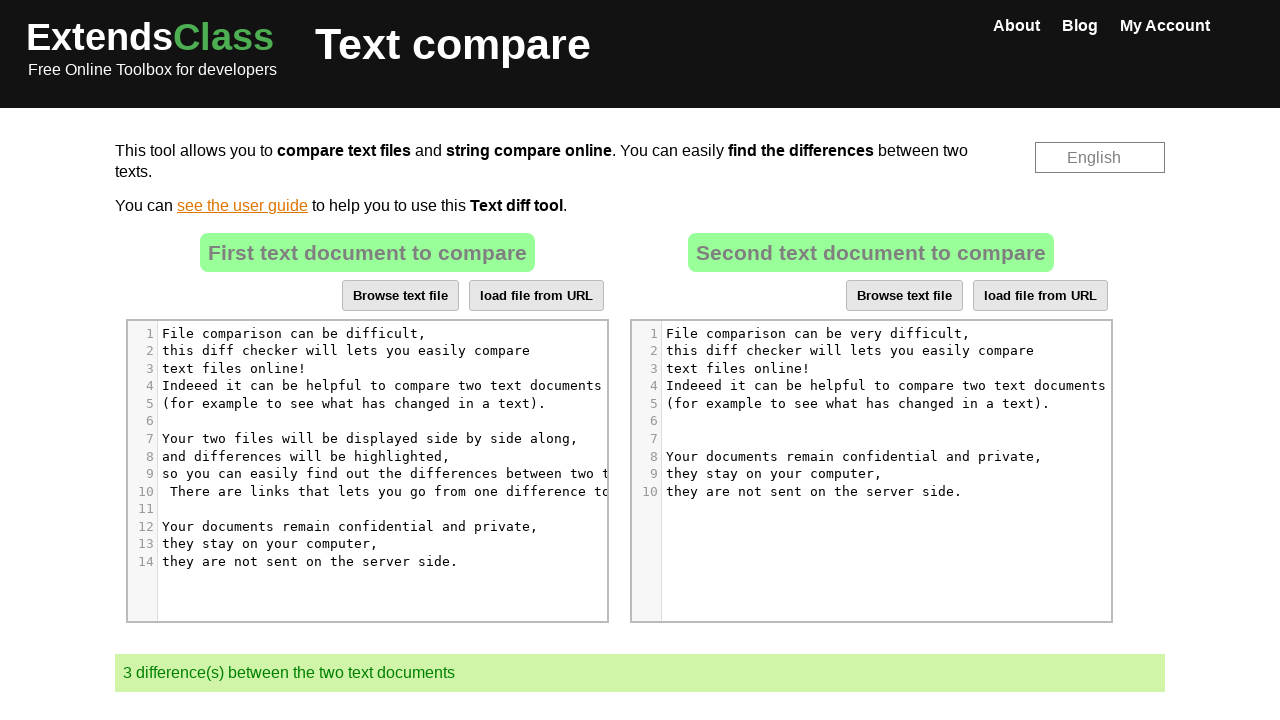

Source text area selector is available
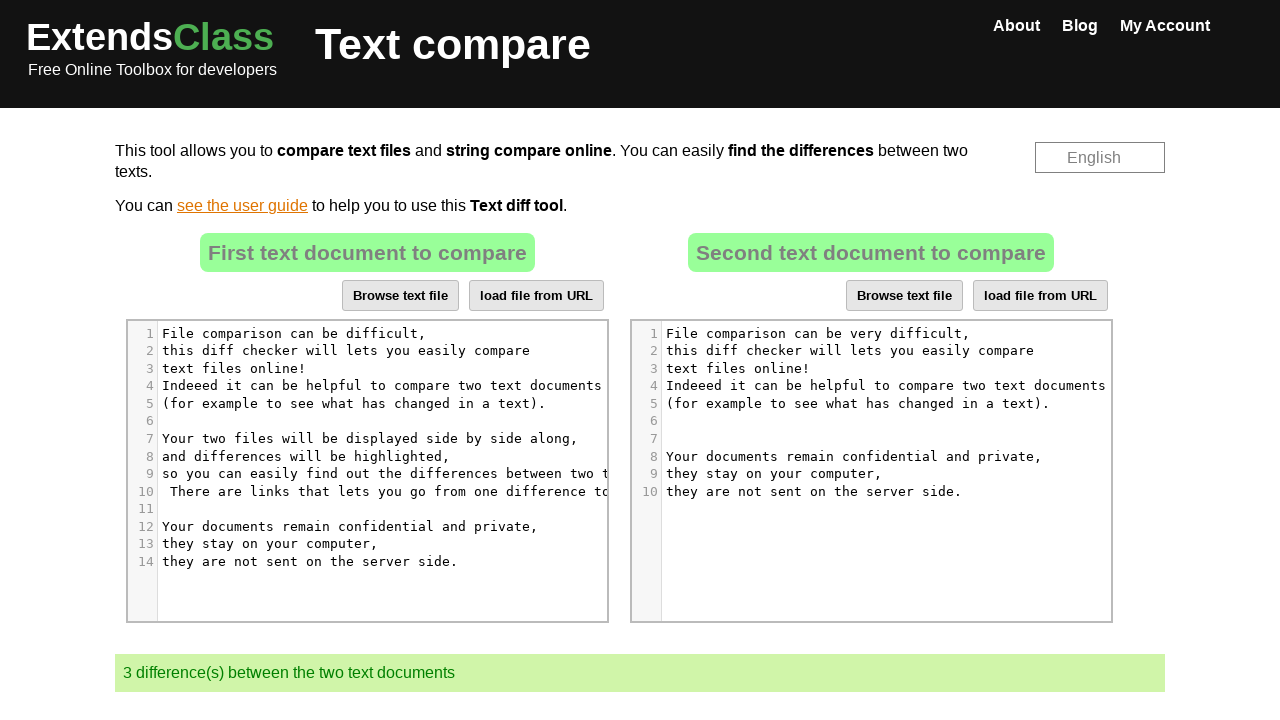

Clicked on source text area to focus it at (367, 471) on #dropZone .CodeMirror
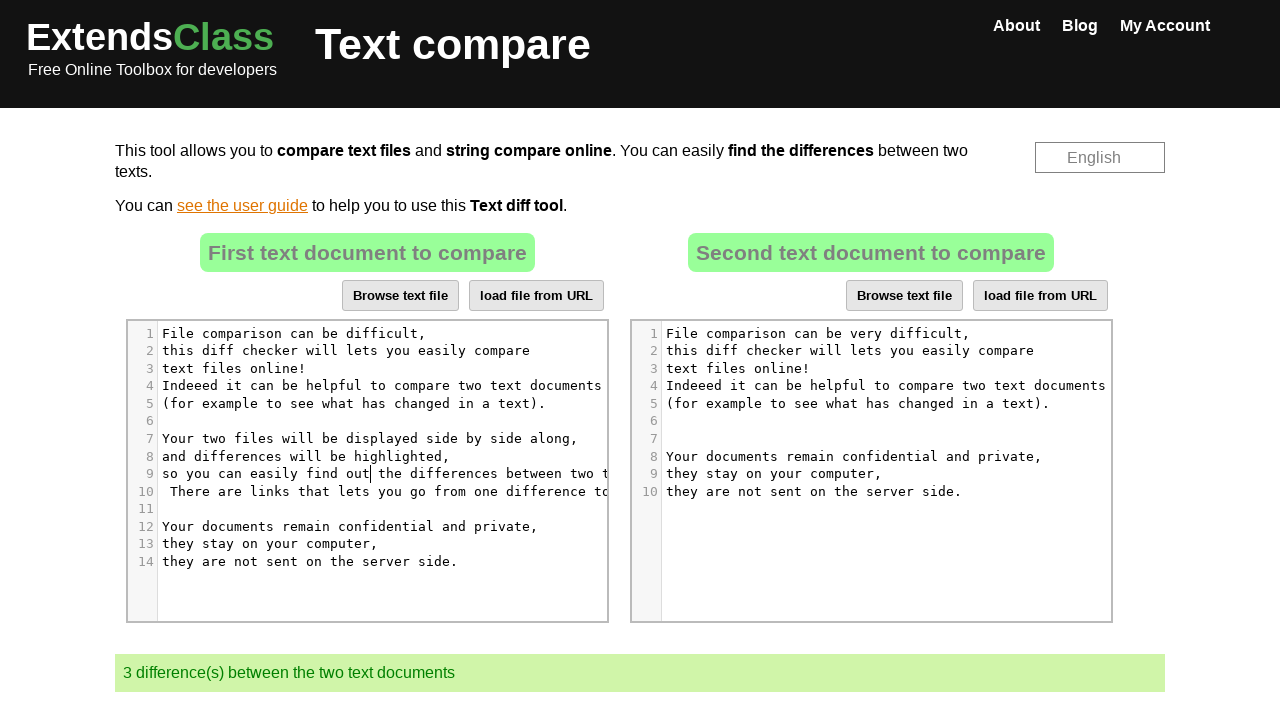

Typed sample text into source area
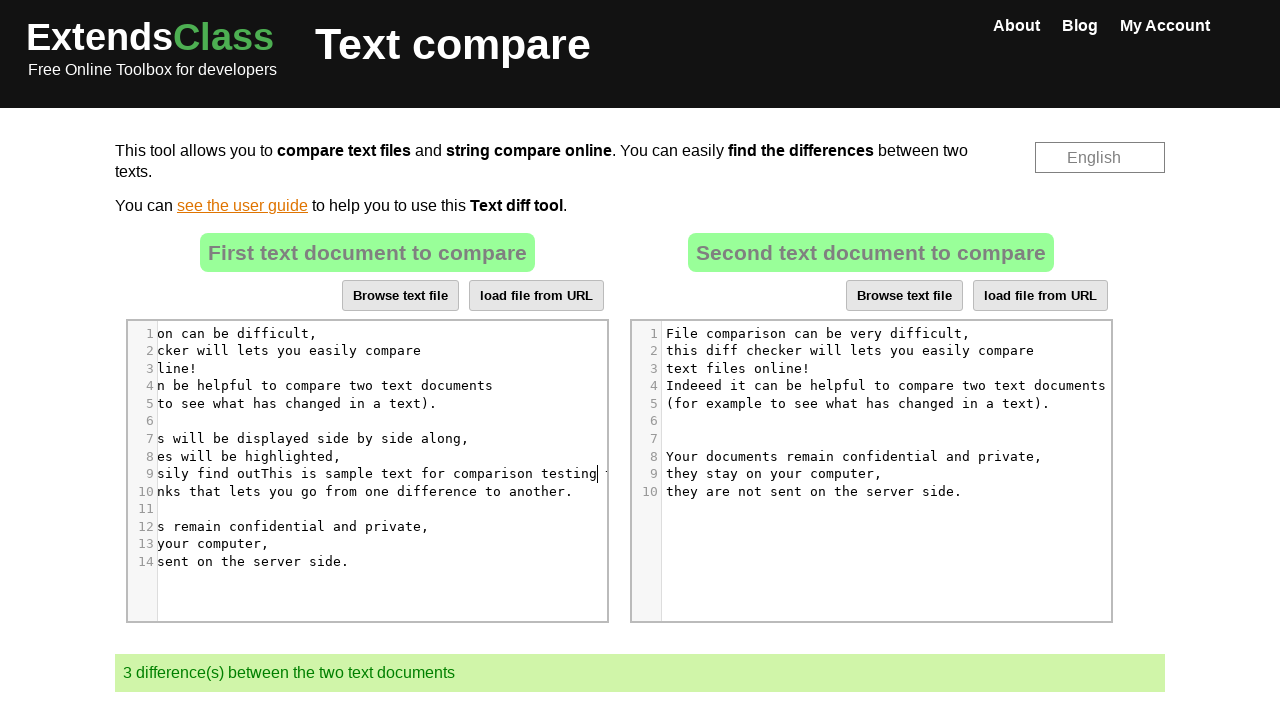

Pressed Ctrl+A to select all text in source area
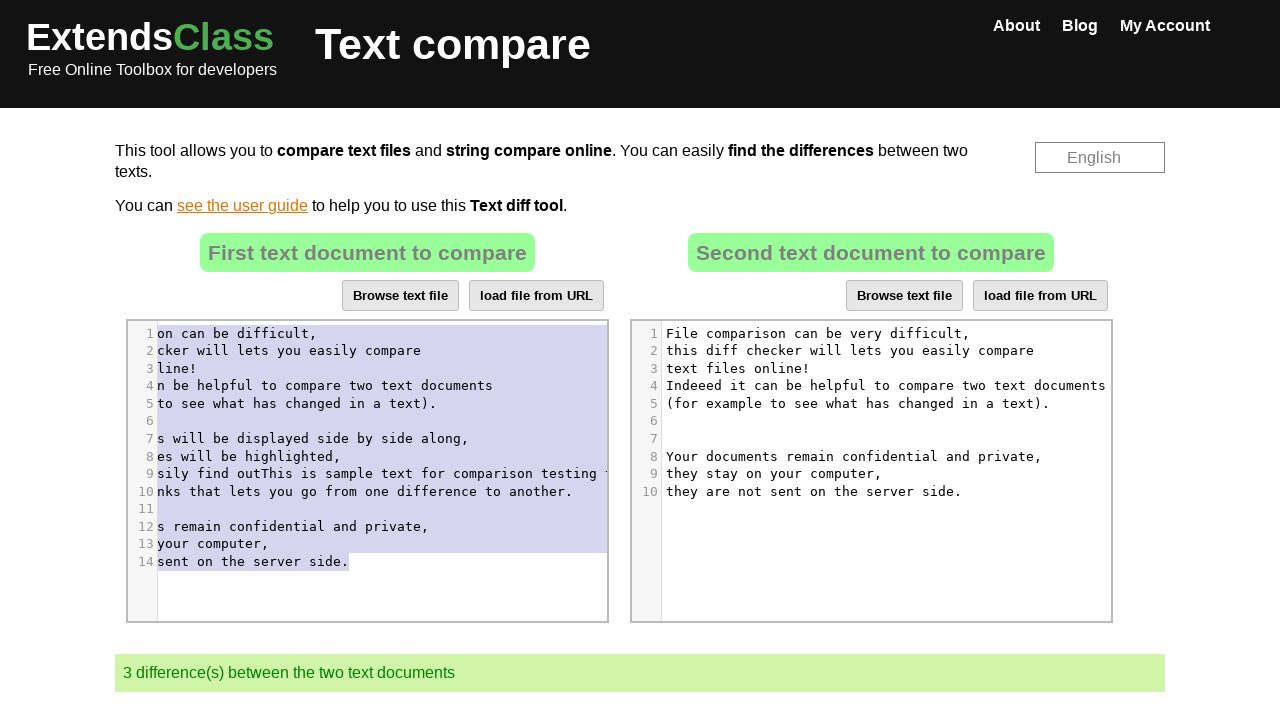

Pressed Ctrl+C to copy selected text
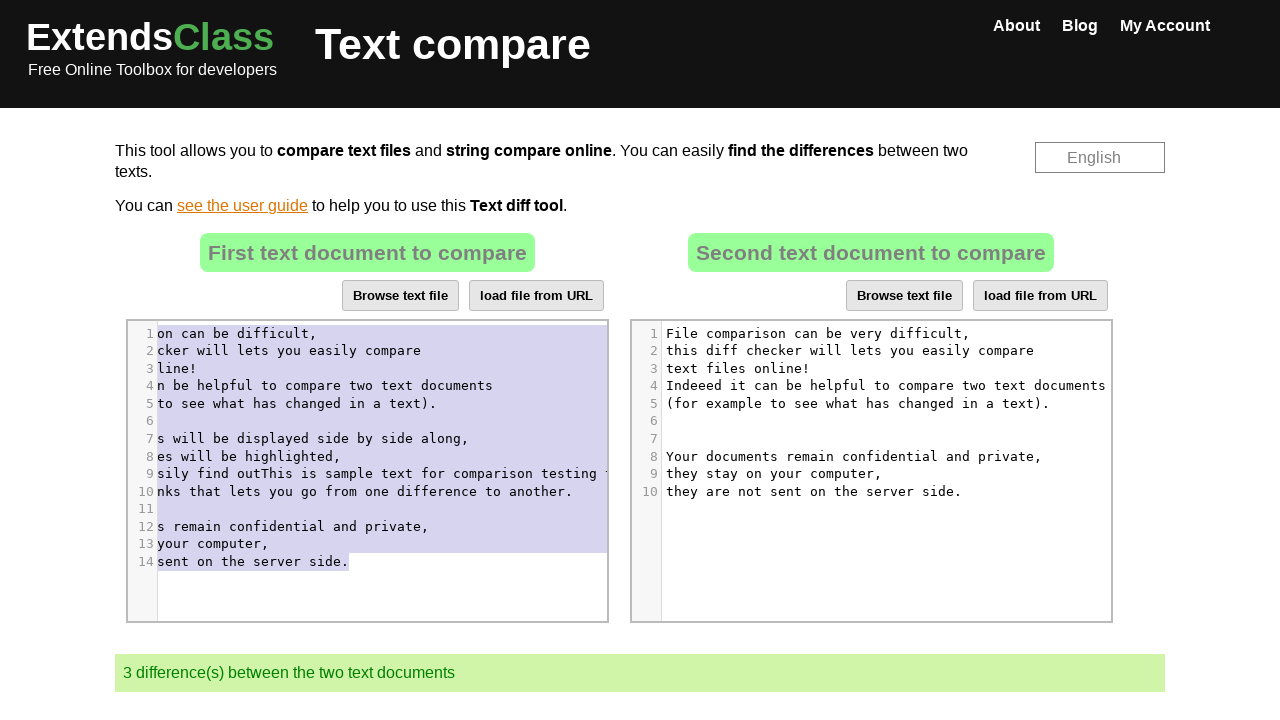

Clicked on destination text area to focus it at (871, 471) on #dropZone2 .CodeMirror
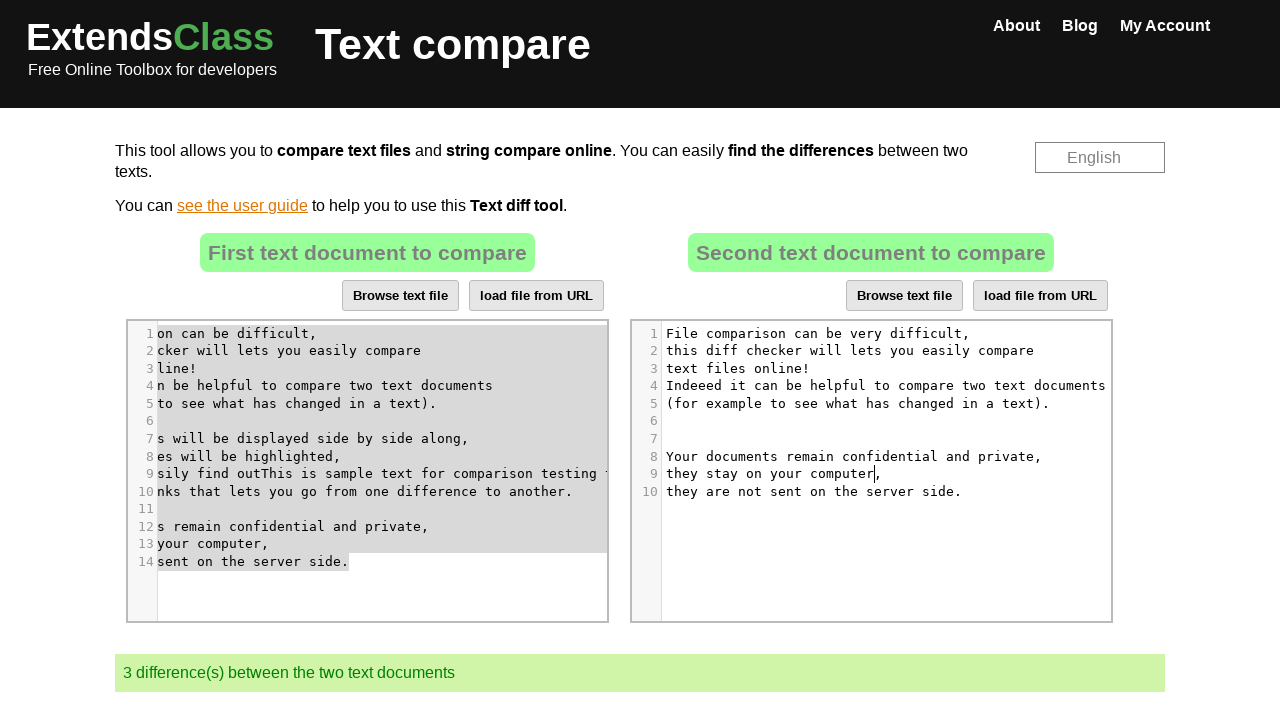

Pressed Ctrl+A to select all text in destination area
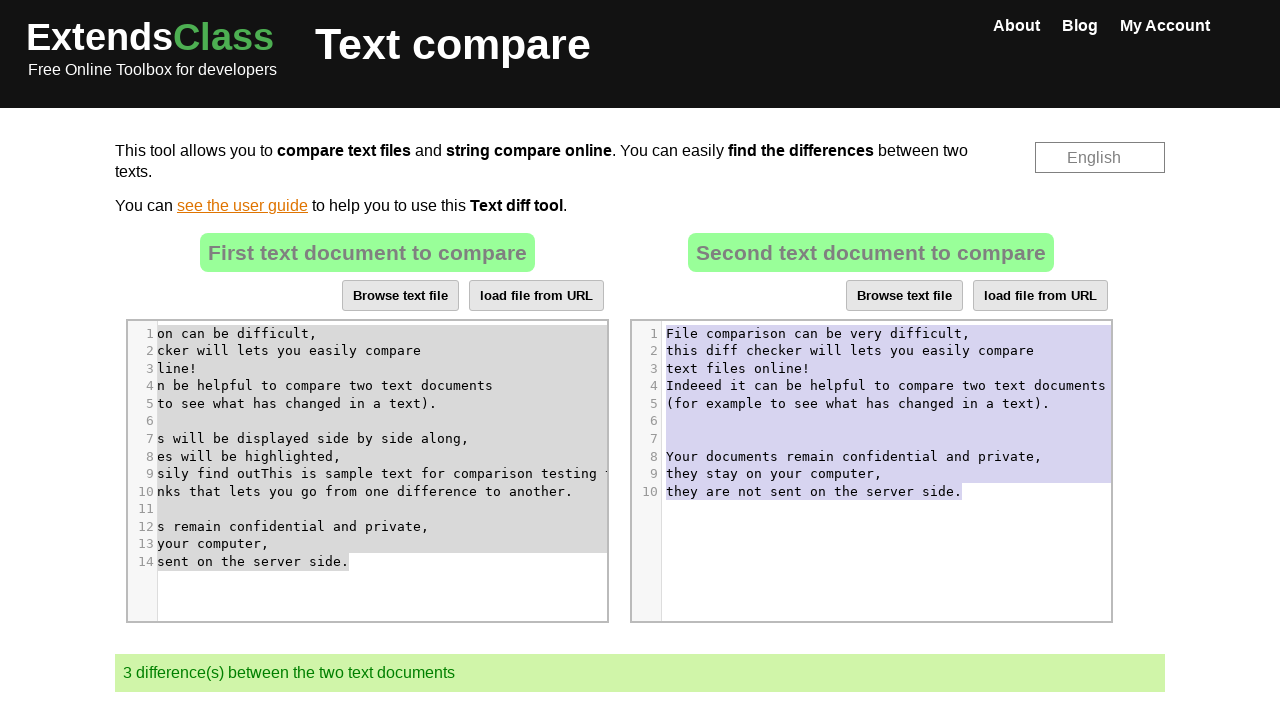

Pressed Ctrl+V to paste copied text into destination area
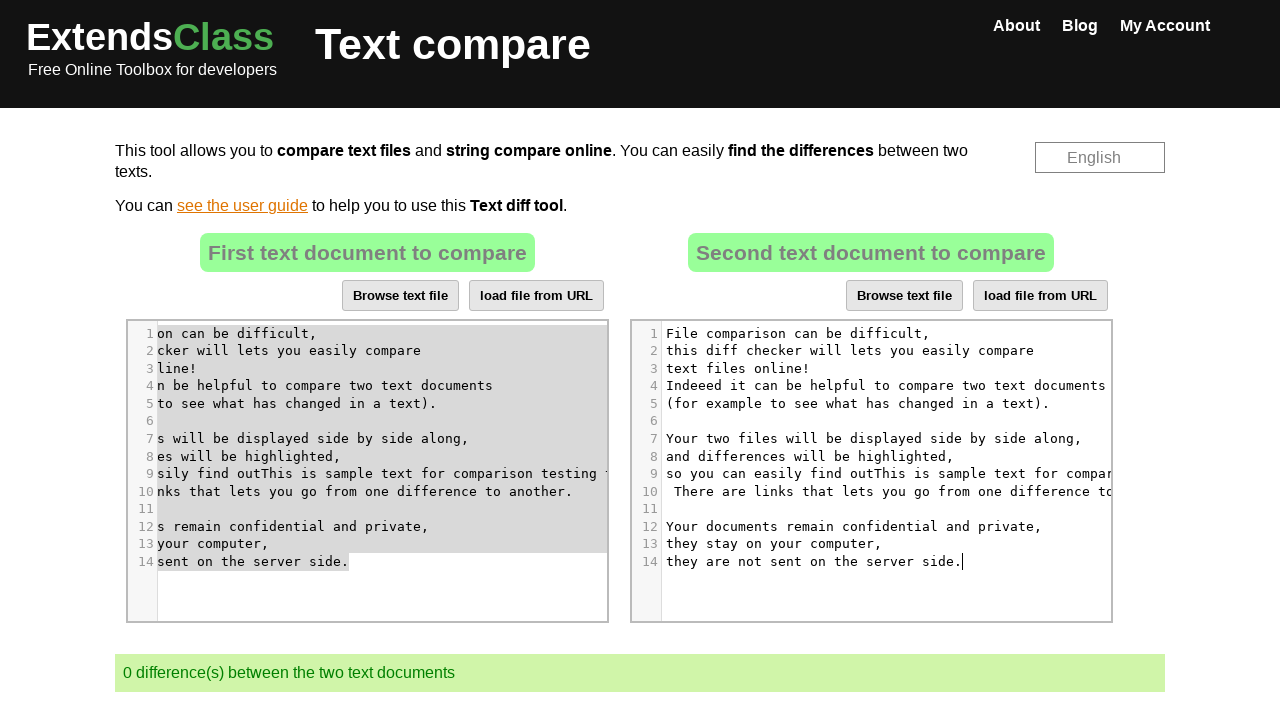

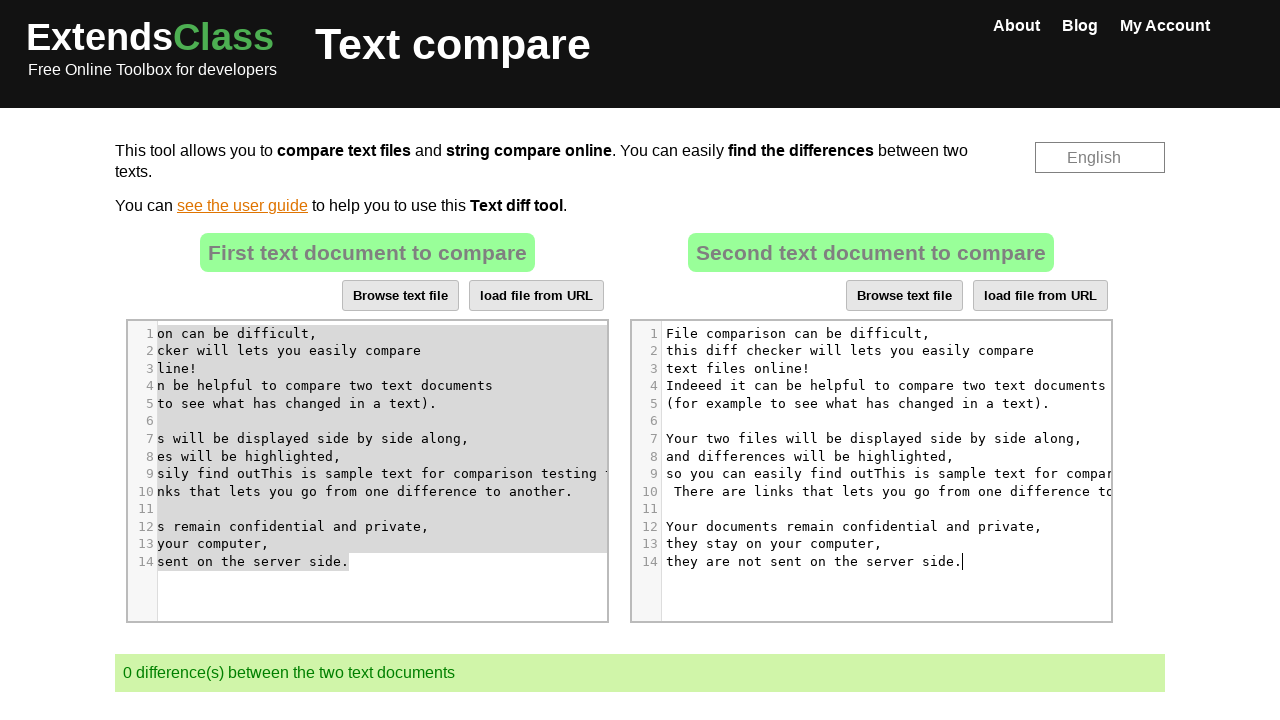